Navigates to Microsoft's homepage and maximizes the browser window

Starting URL: https://microsoft.com/

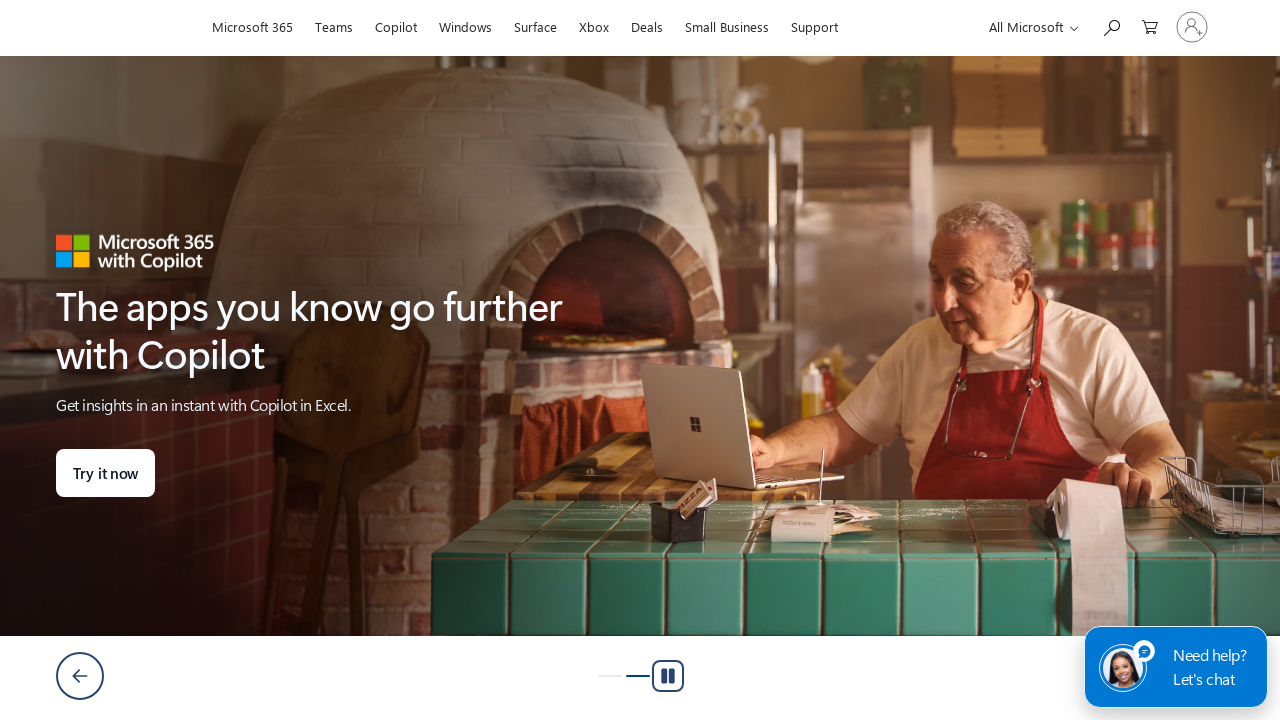

Navigated to Microsoft homepage
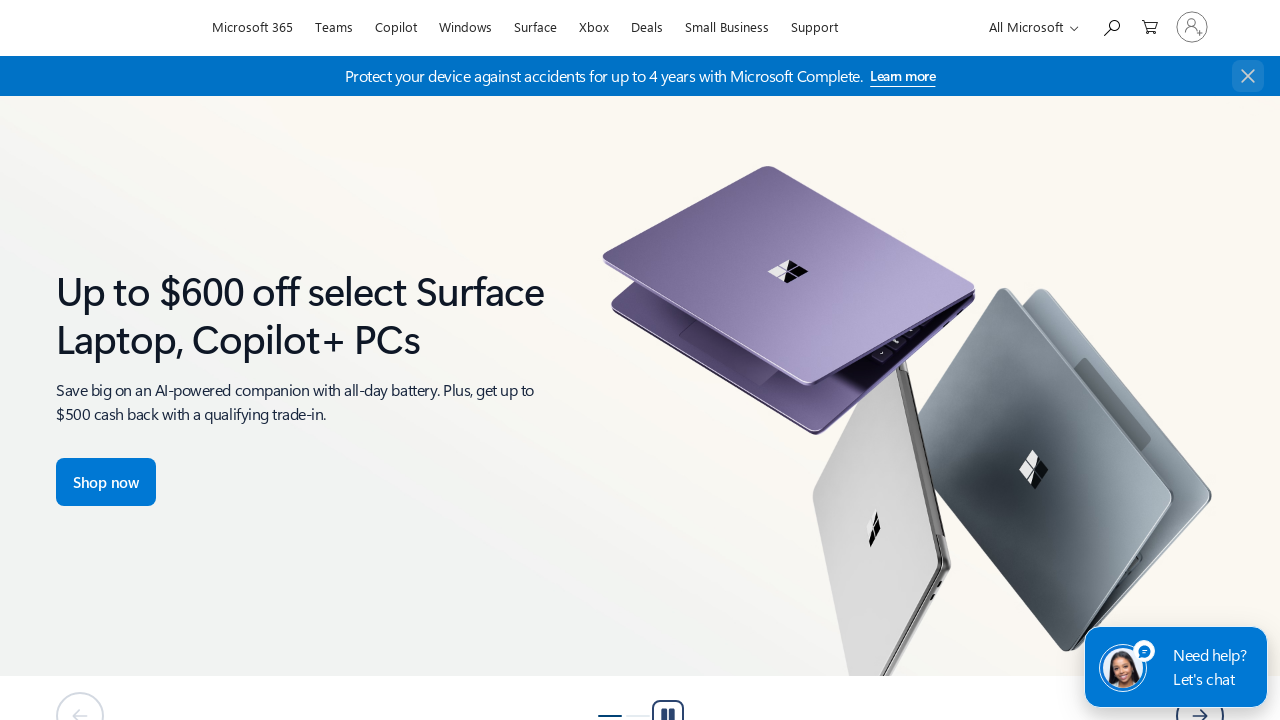

Maximized browser window to 1920x1080
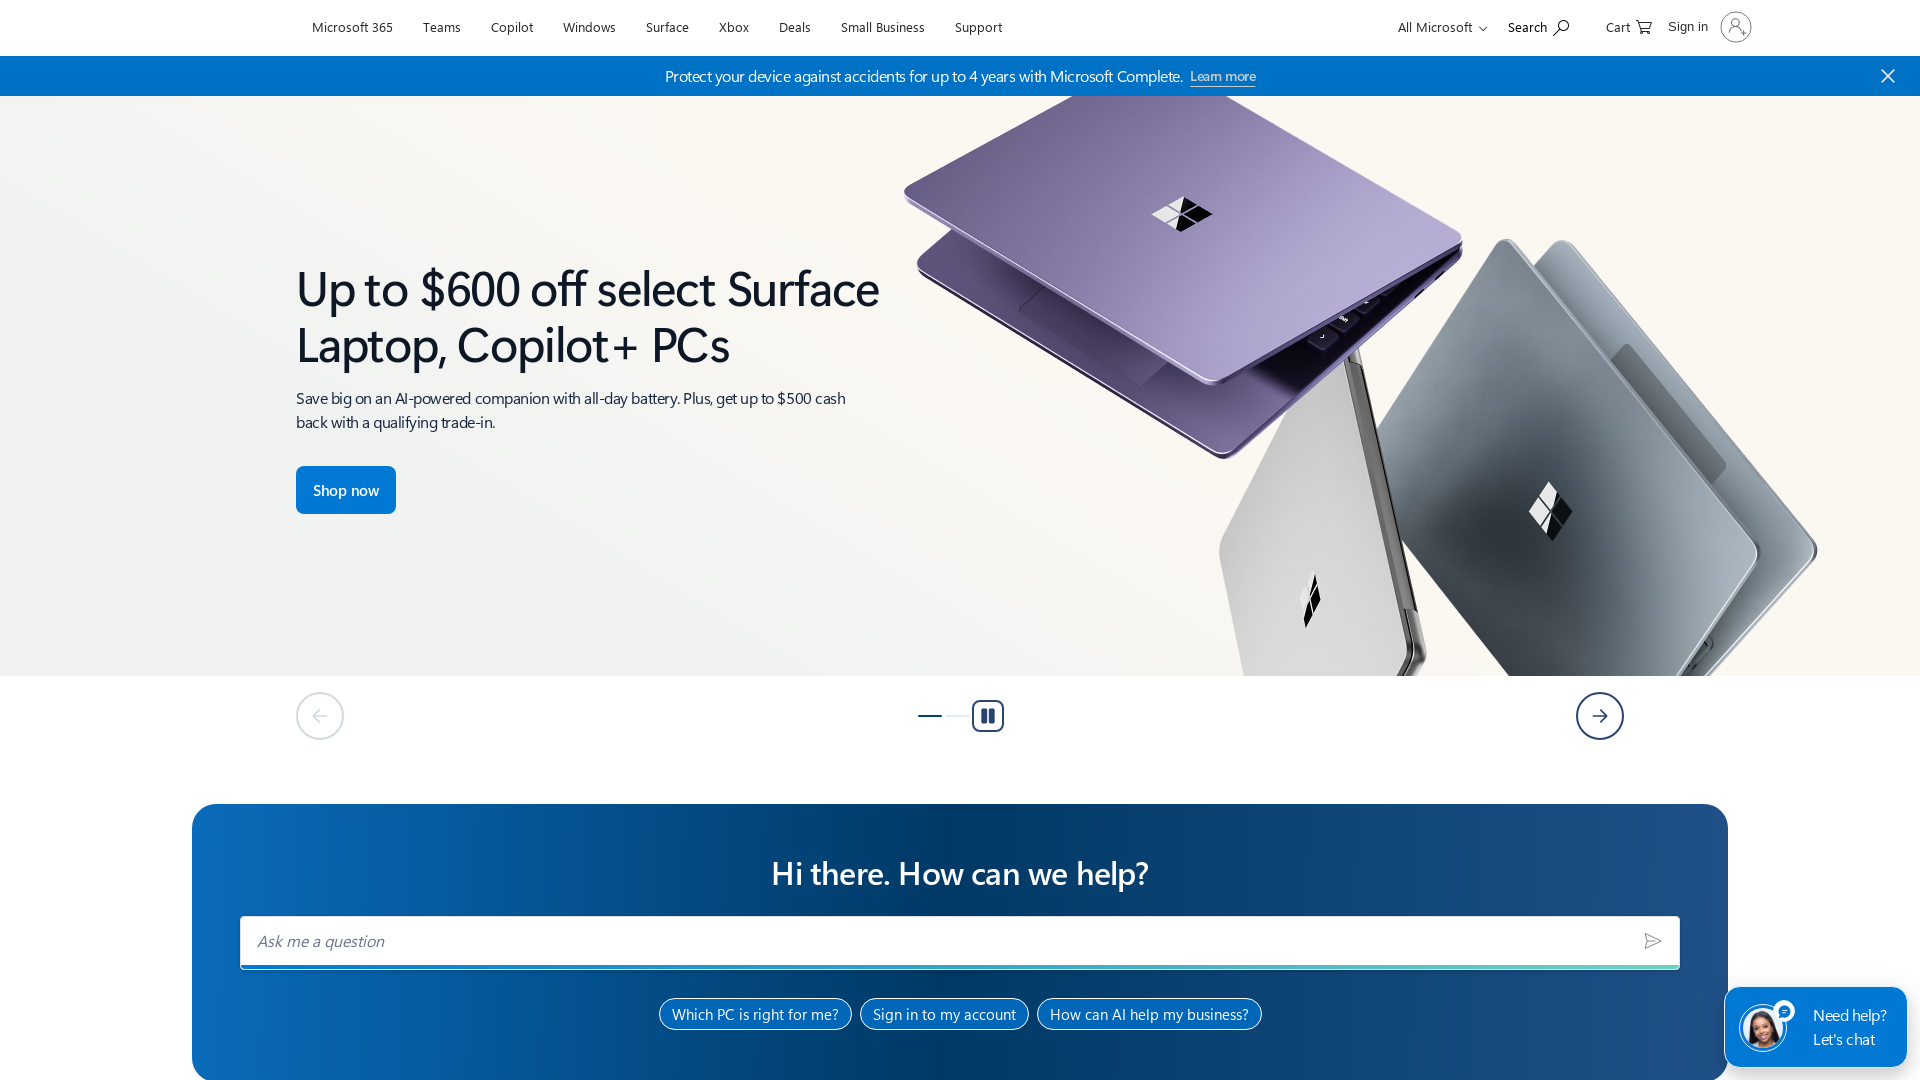

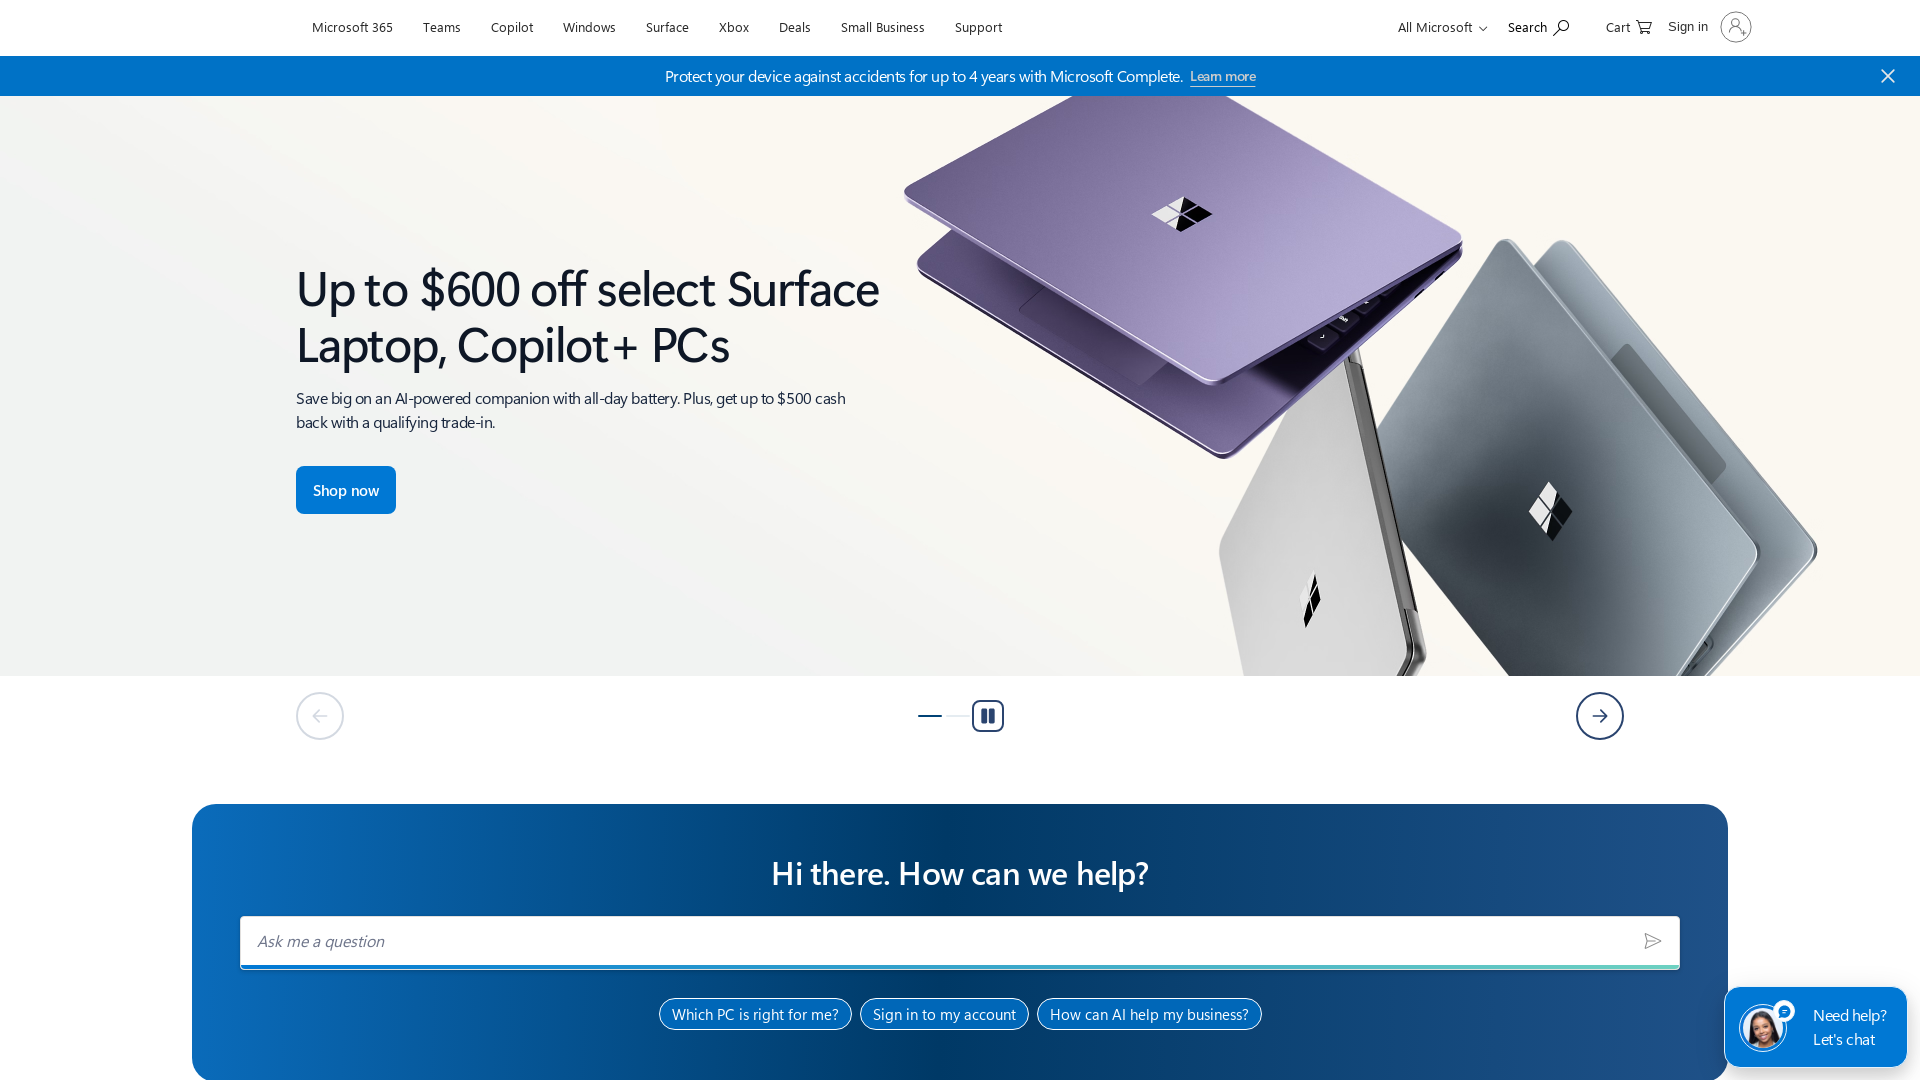